Tests the filter functionality on a vegetable offers page by searching for "Rice" and verifying that the filtered results match the expected count

Starting URL: https://rahulshettyacademy.com/greenkart/#/offers

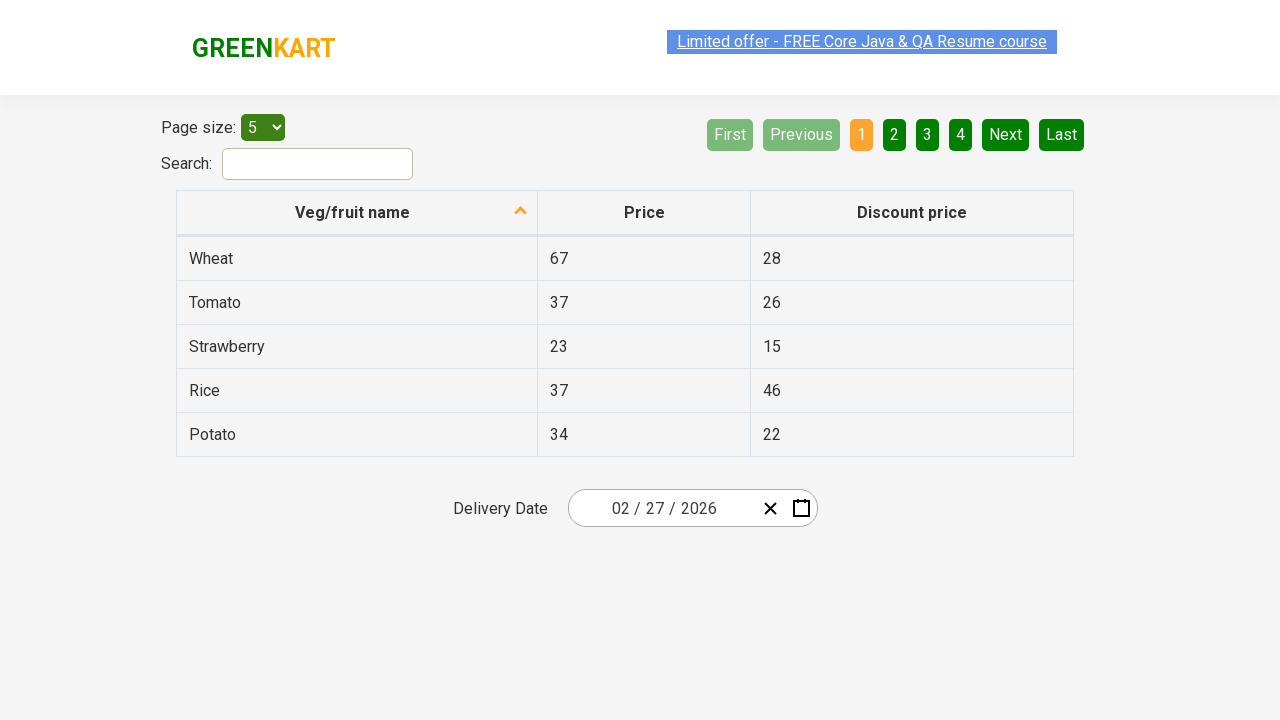

Filled search field with 'Rice' to filter vegetables on #search-field
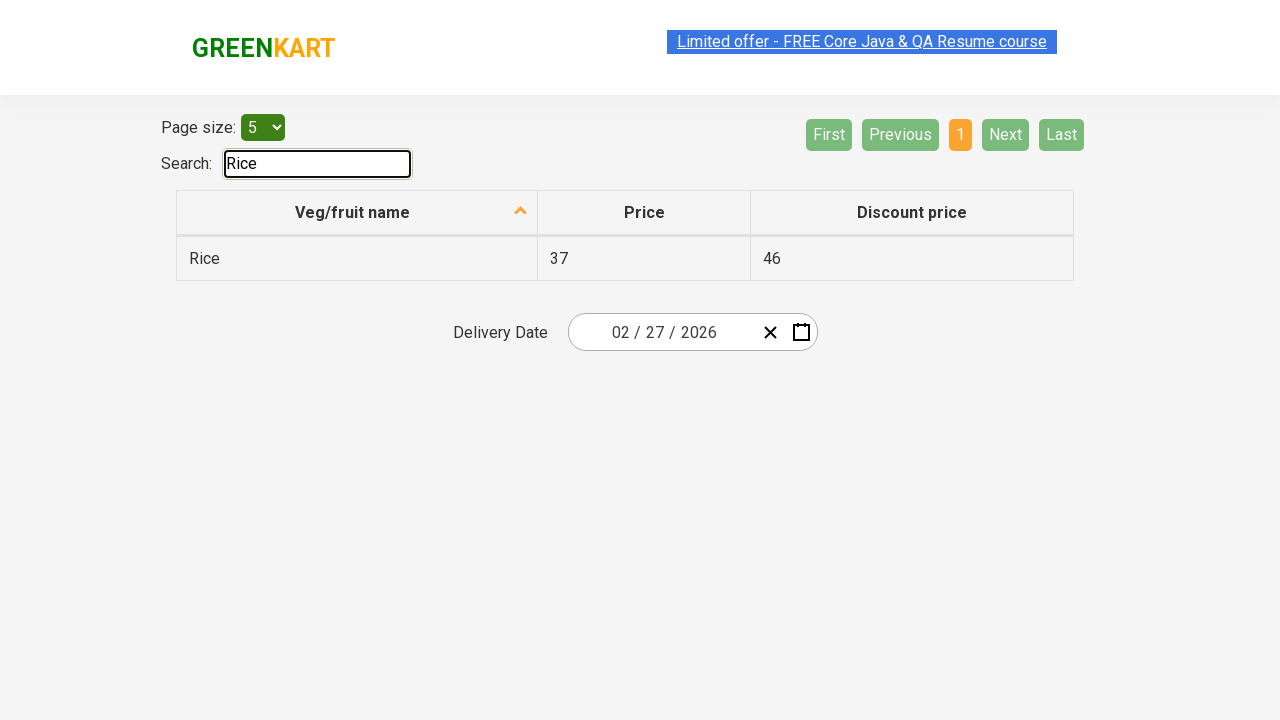

Filtered results appeared in table
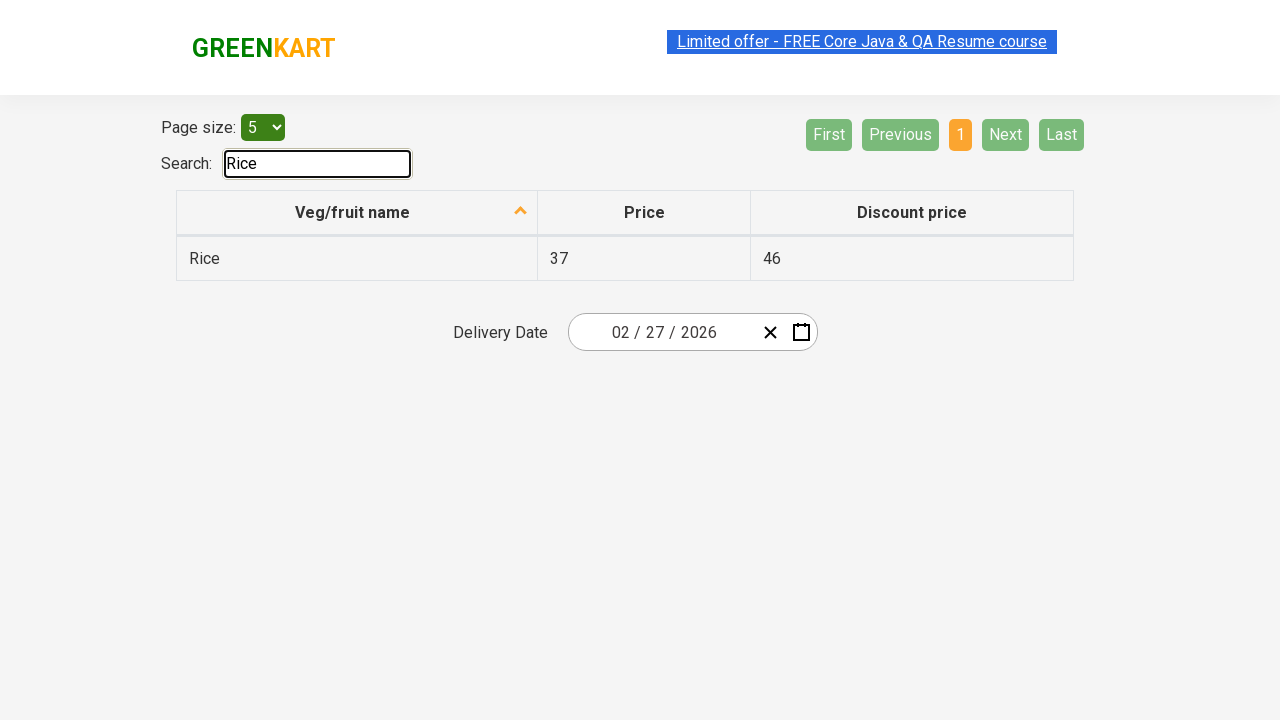

Located 1 filtered vegetable results
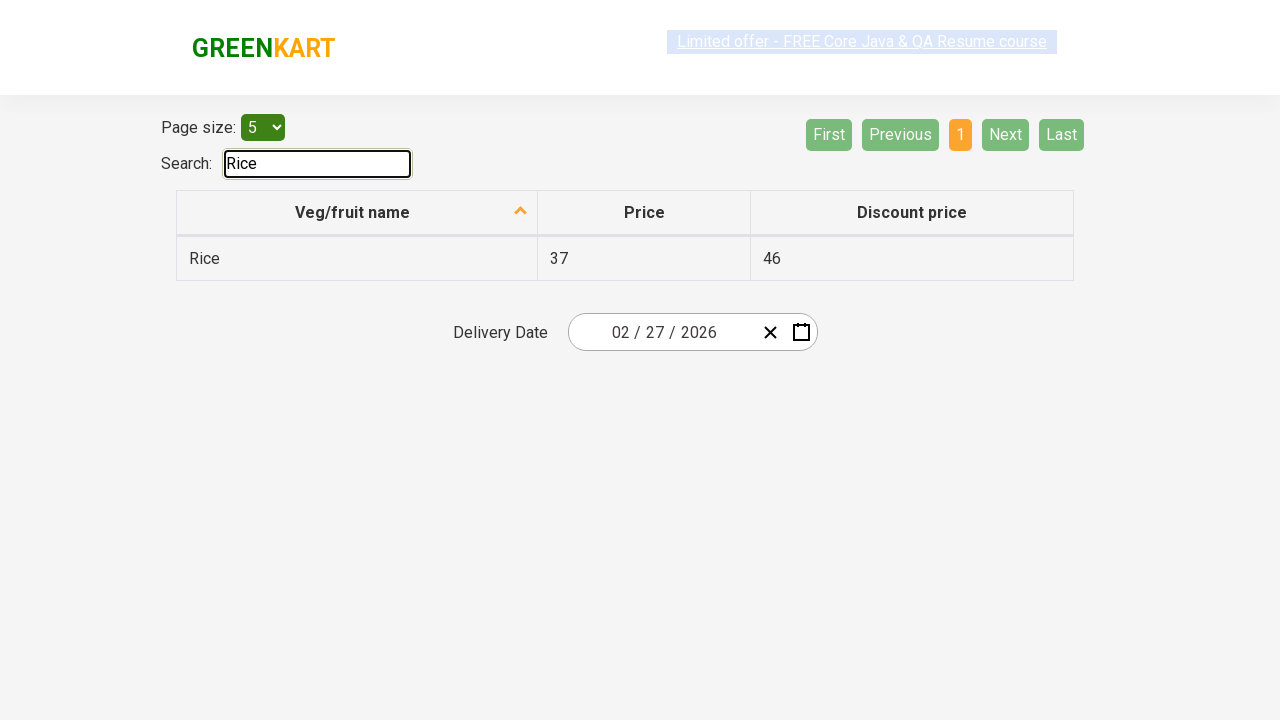

Verified that filtered results match expected count: 1 items found
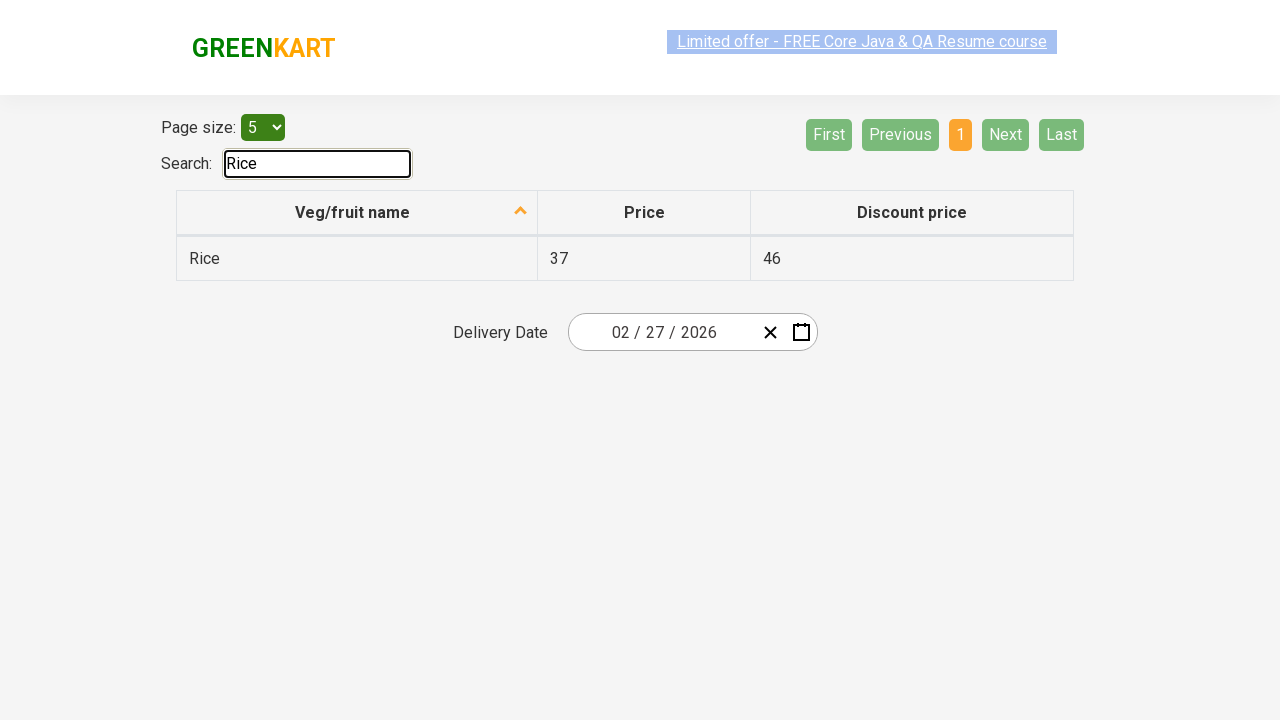

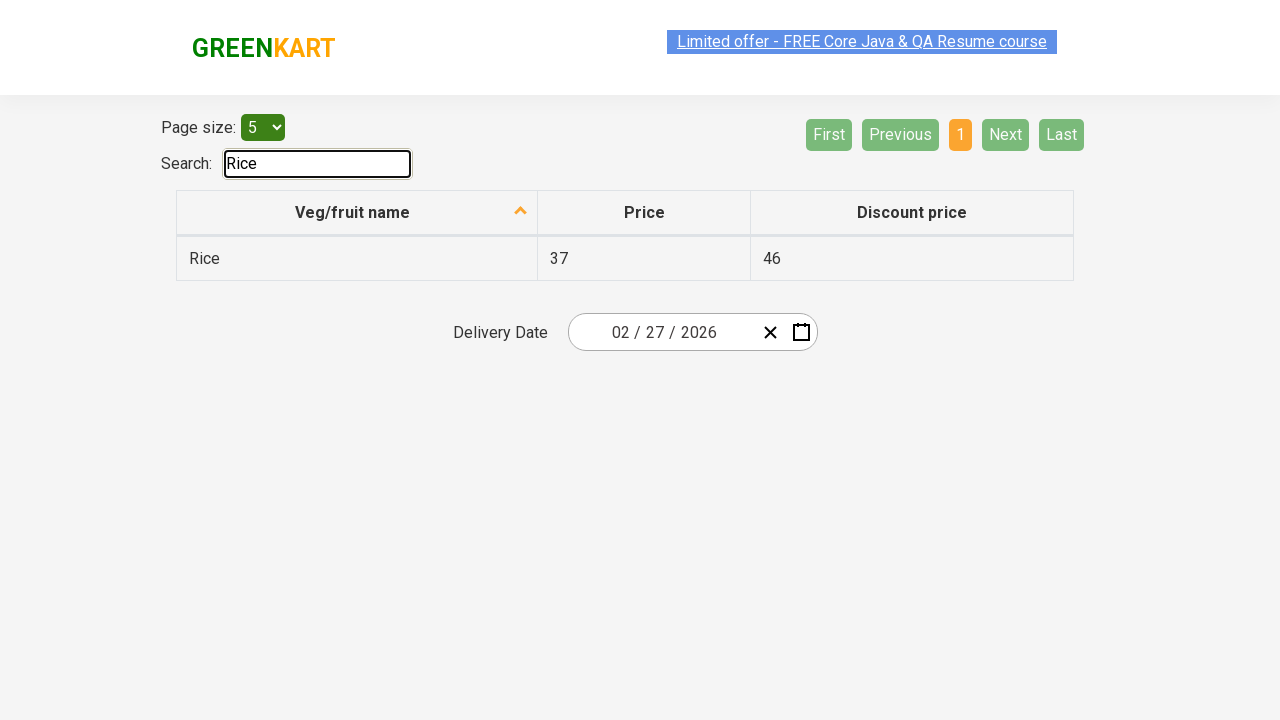